Tests selection state of radio buttons and checkboxes by clicking them and verifying their selected/checked state, including unchecking a checkbox

Starting URL: https://automationfc.github.io/basic-form/index.html

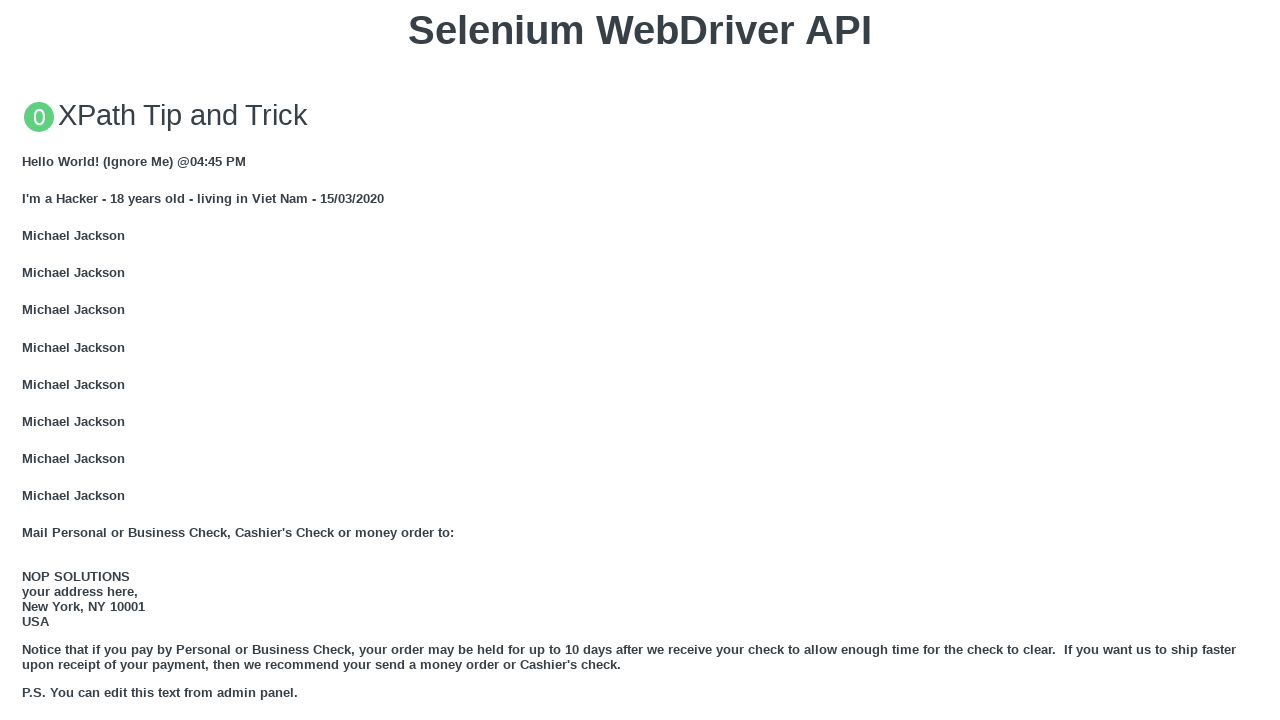

Clicked Under 18 radio button at (28, 360) on #under_18
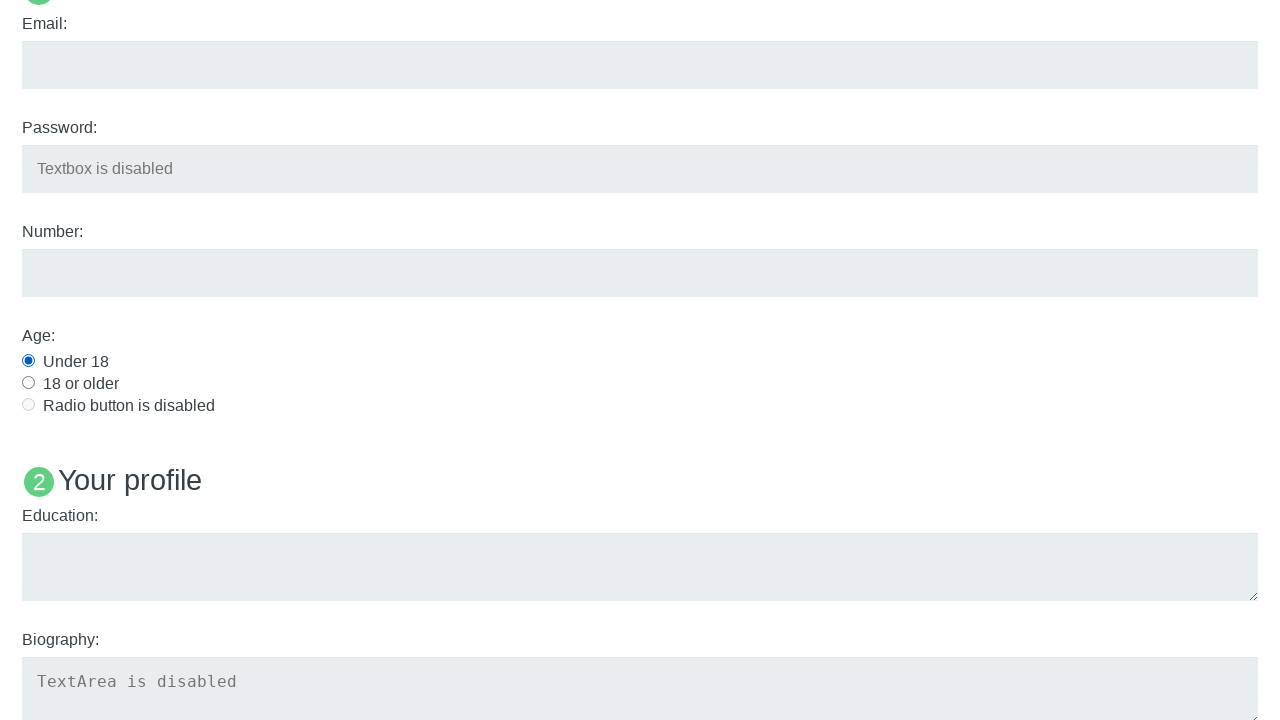

Clicked Java checkbox at (28, 361) on #java
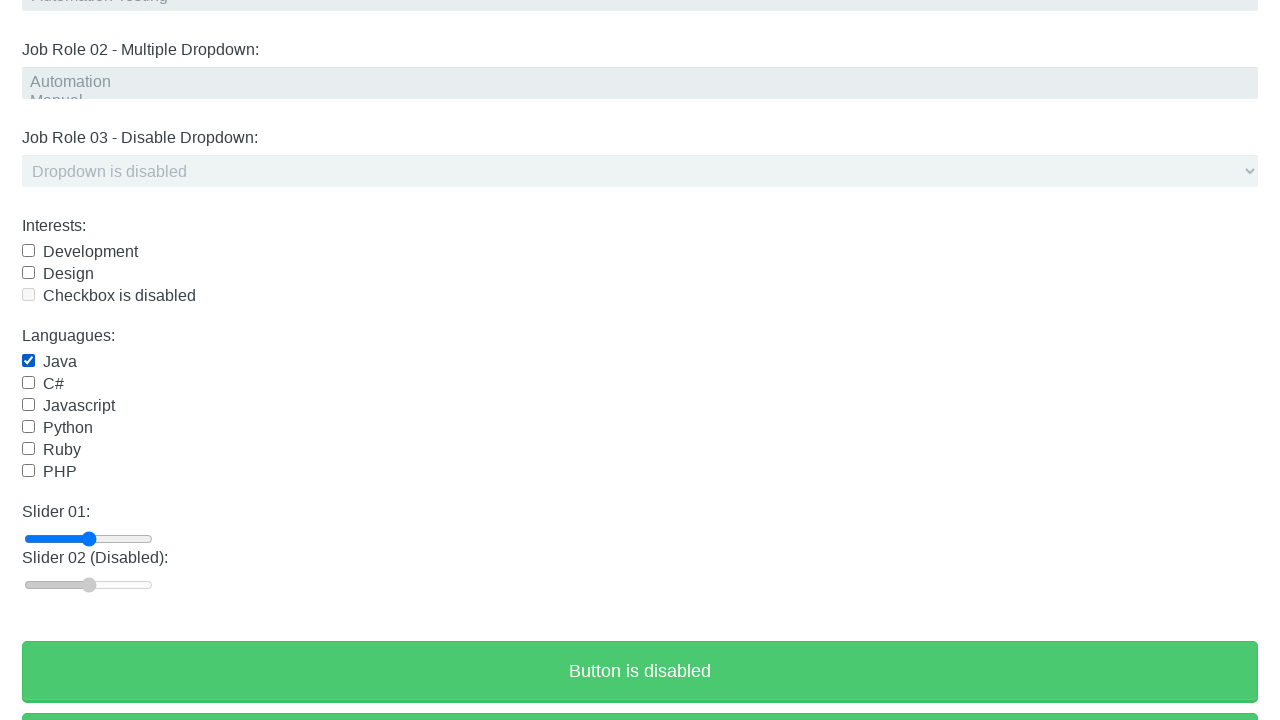

Verified Under 18 radio button is selected
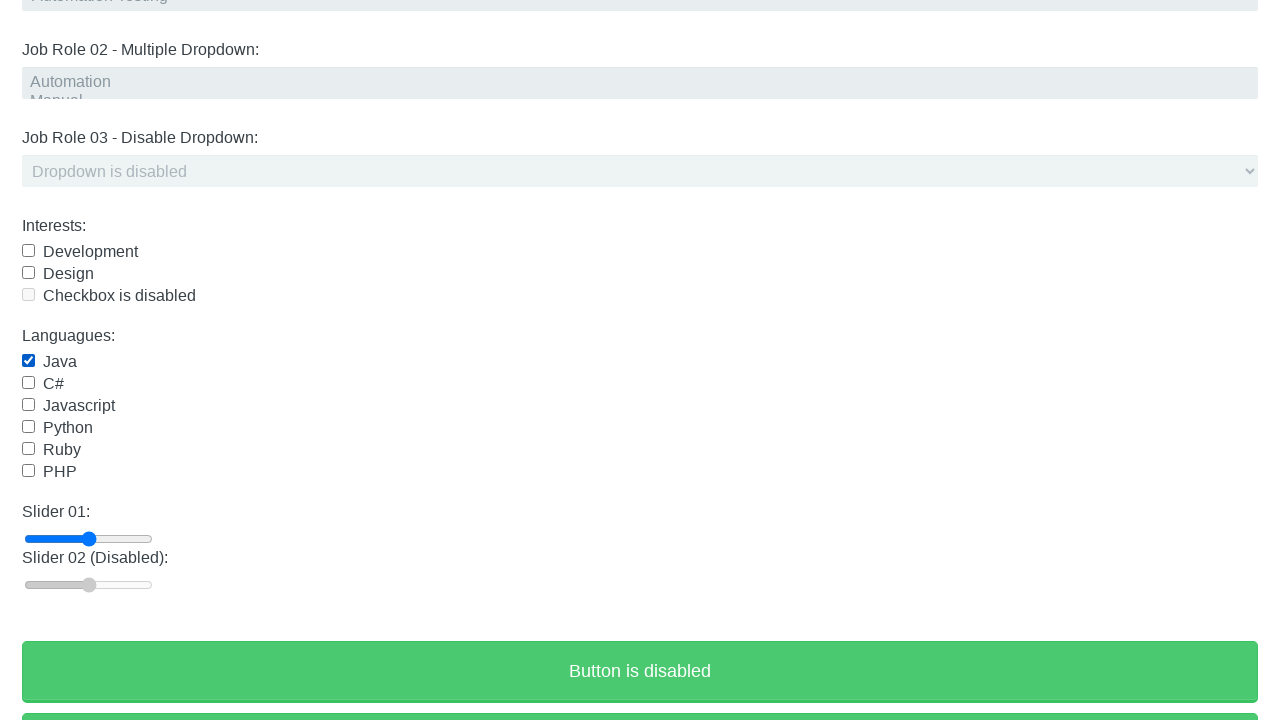

Verified Java checkbox is selected
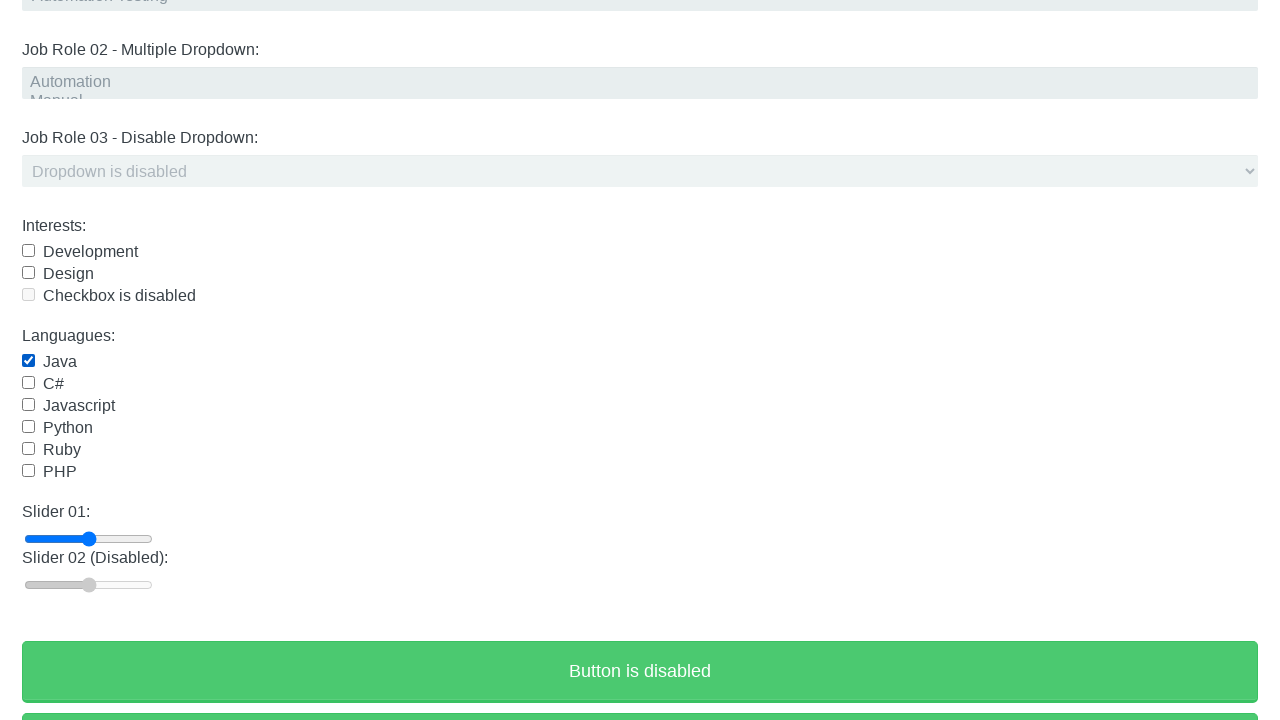

Clicked Java checkbox to uncheck it at (28, 361) on #java
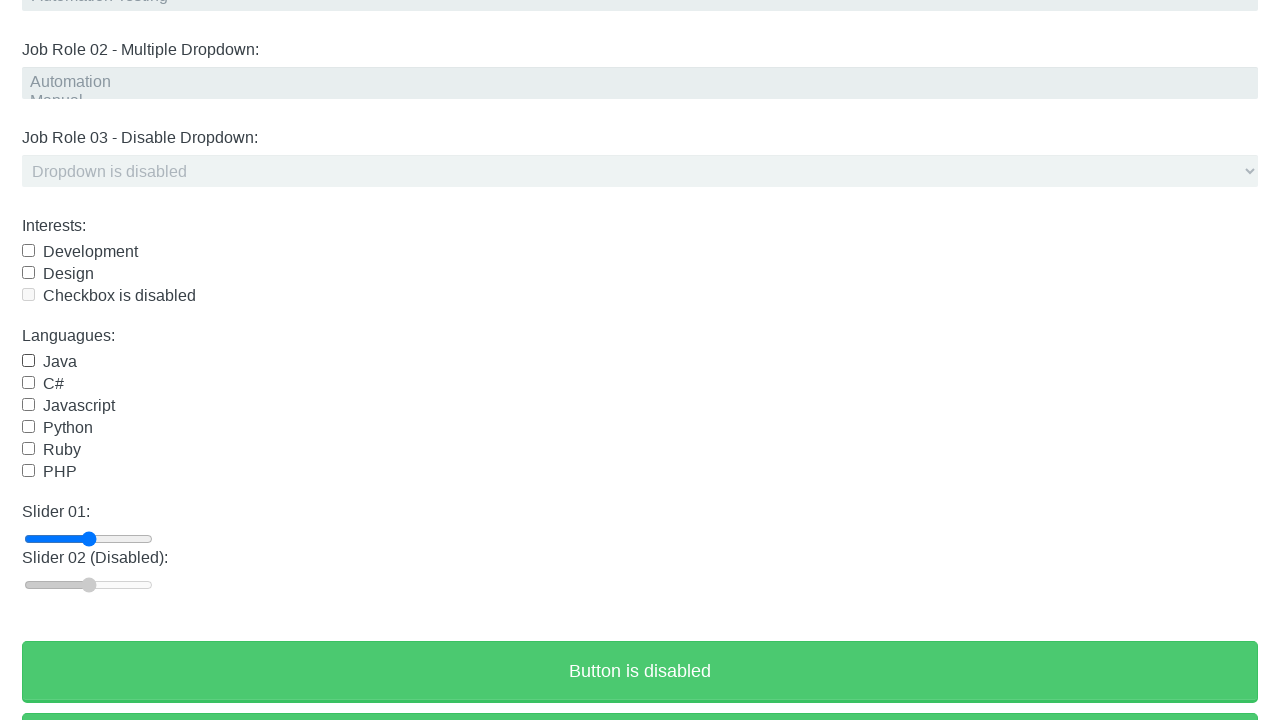

Waited 2000ms for state changes
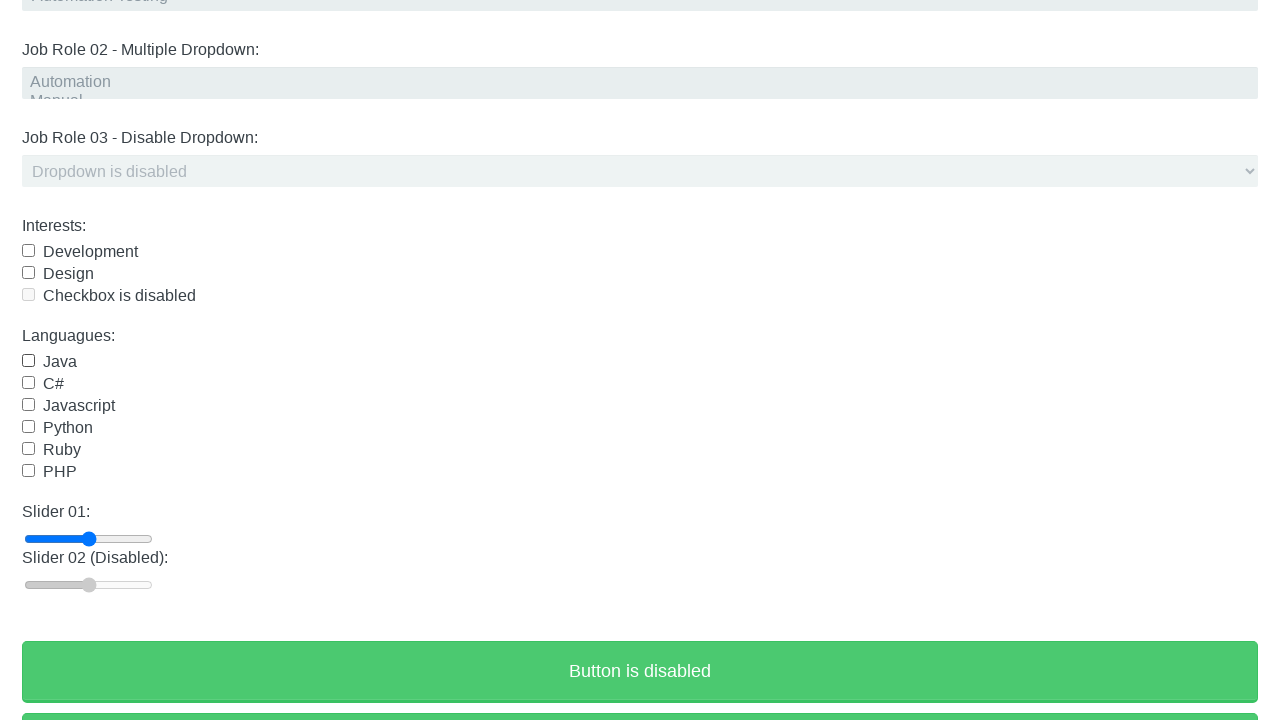

Verified Under 18 radio button is still selected
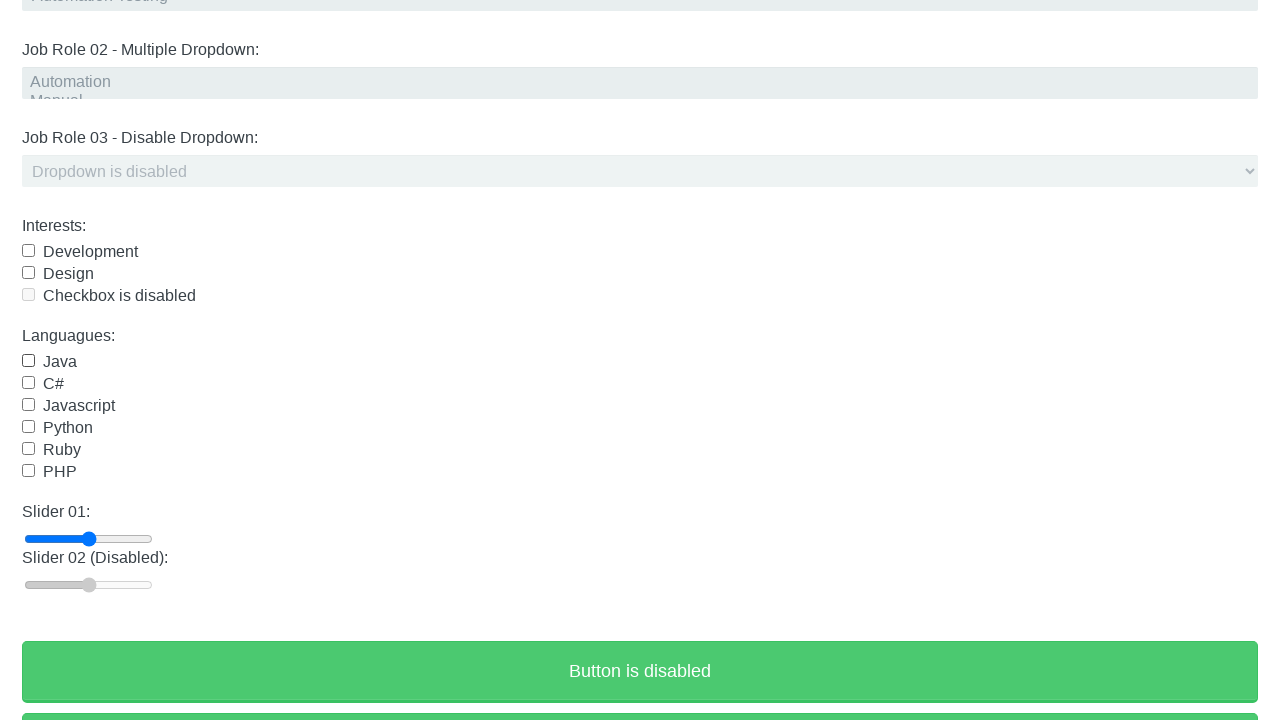

Verified Java checkbox is unchecked
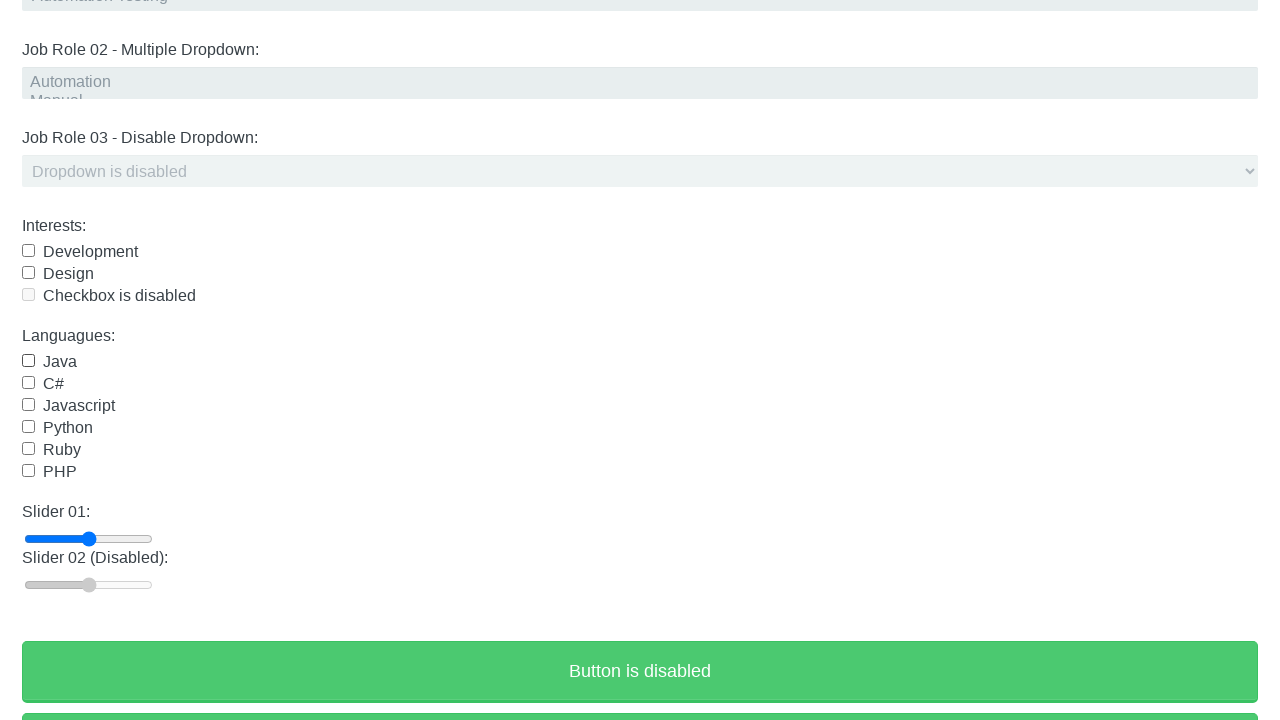

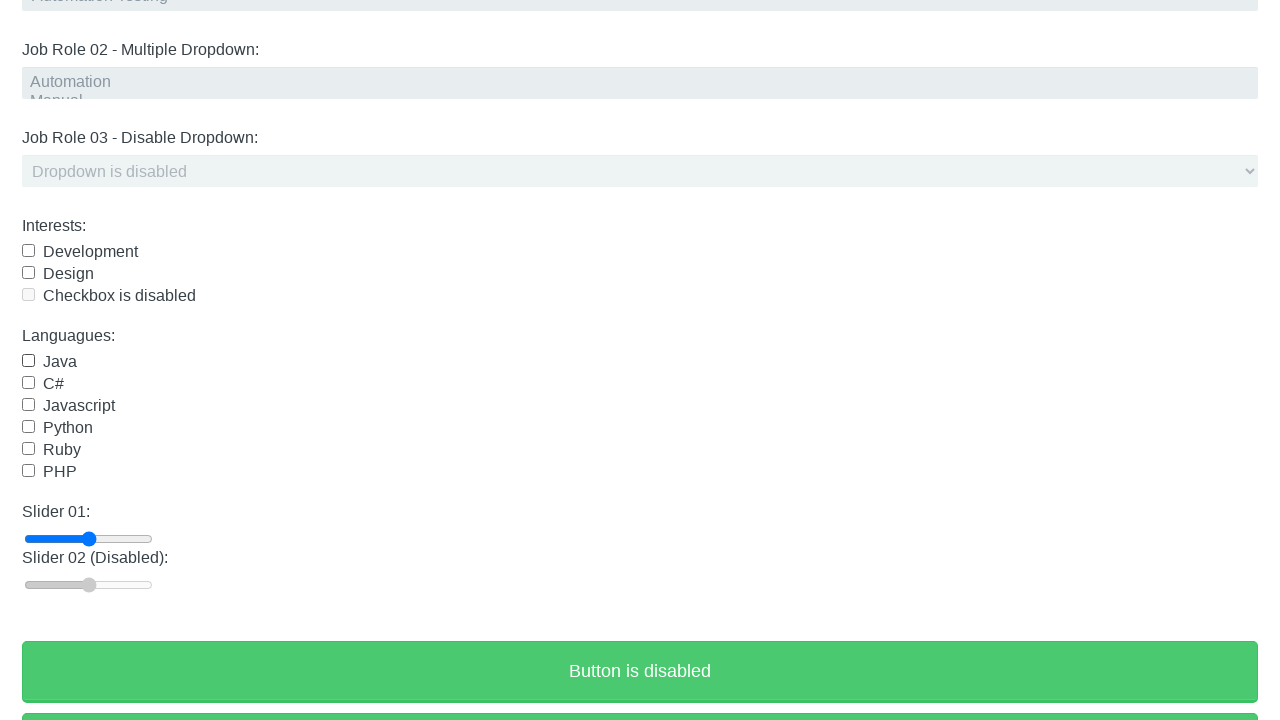